Navigates to the Ynet news website, waits for the page to load, verifies that date elements are present, and refreshes the page.

Starting URL: https://www.ynet.co.il/

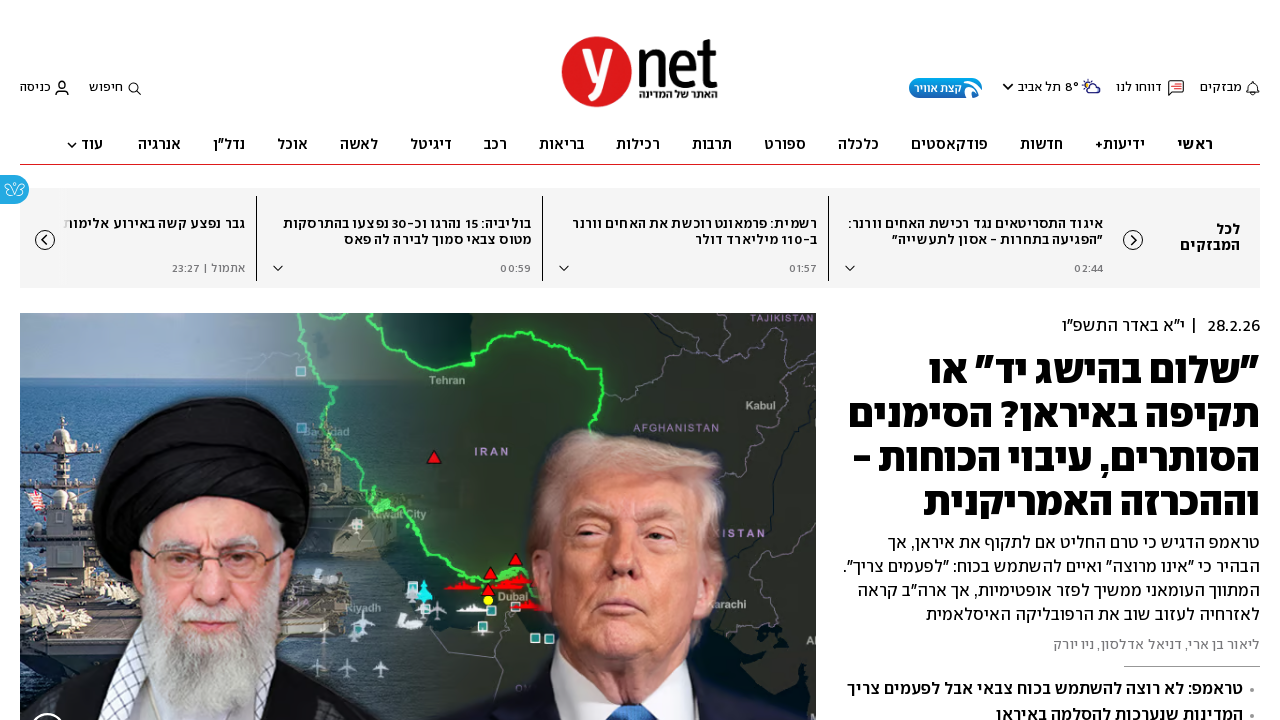

Navigated to Ynet news website
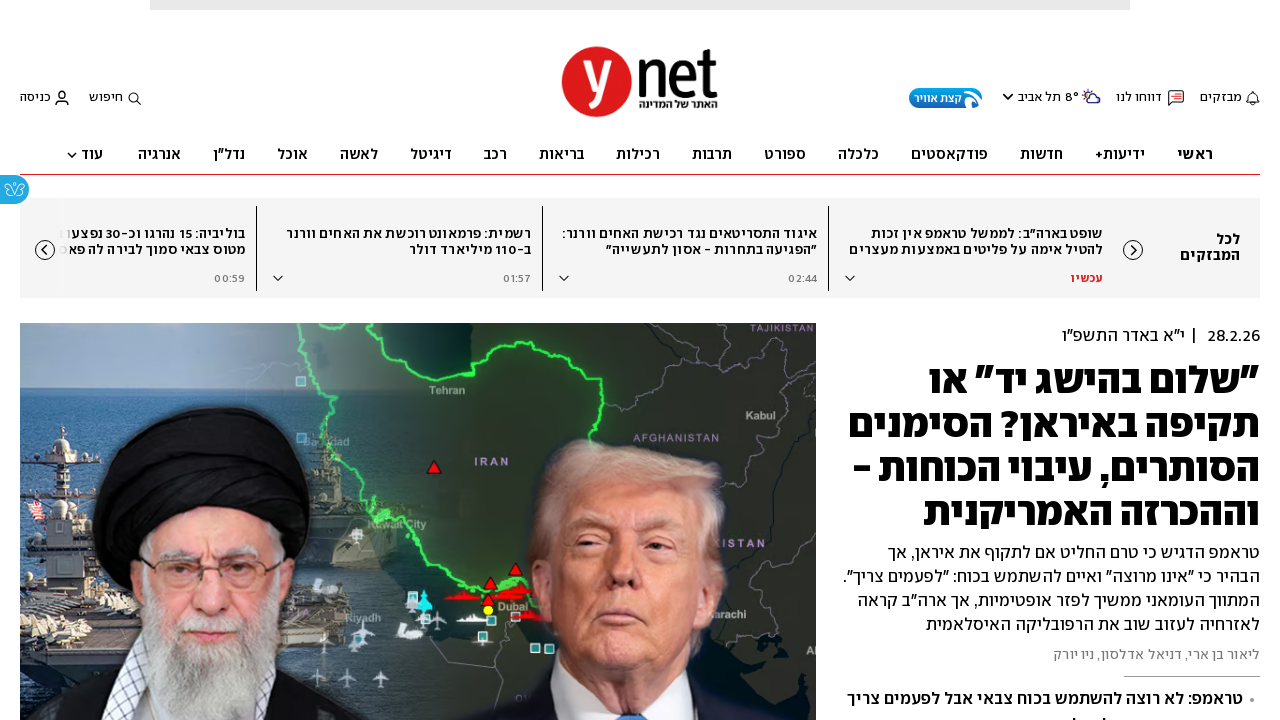

Waited for page to fully load and top story date elements to be visible
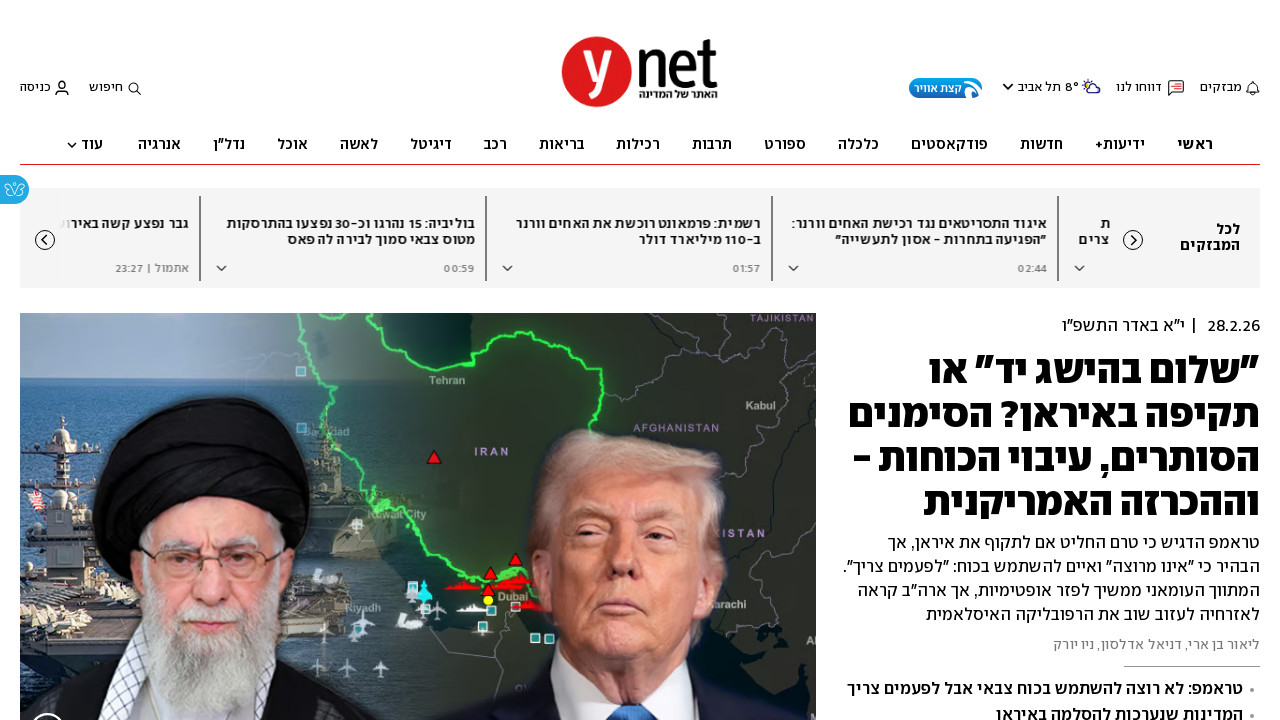

Refreshed the page
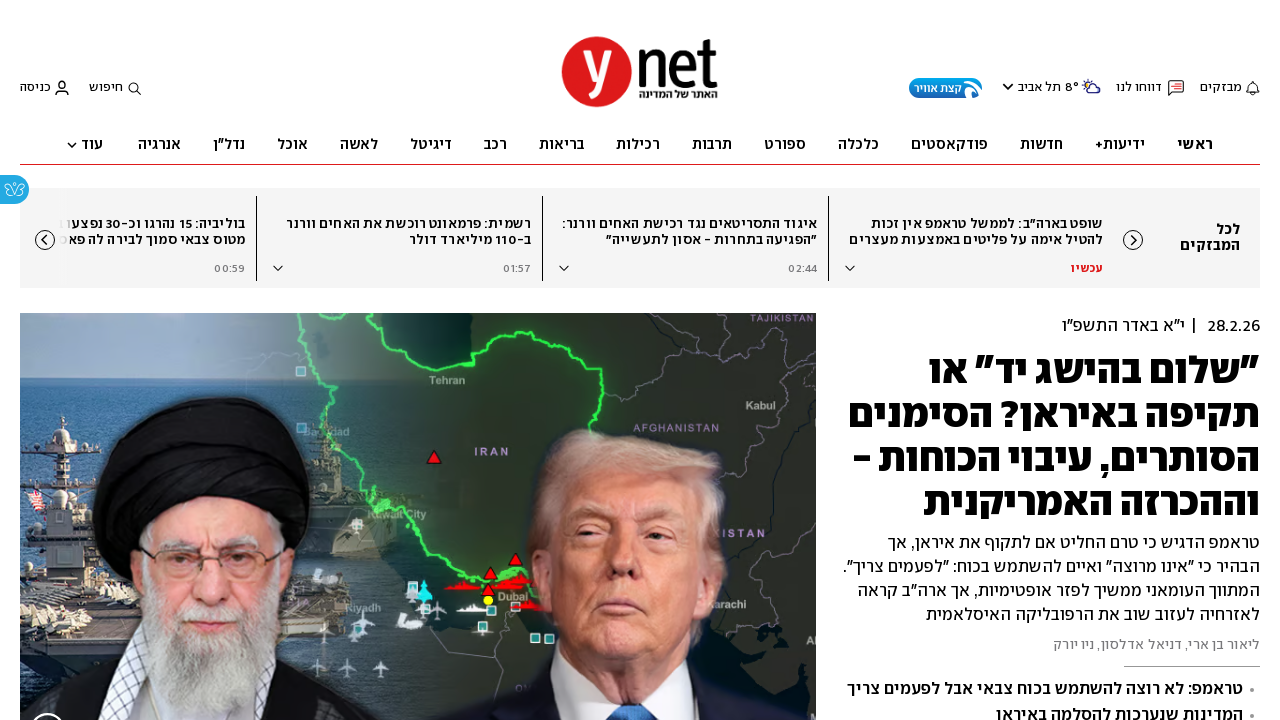

Waited for content to reload after refresh
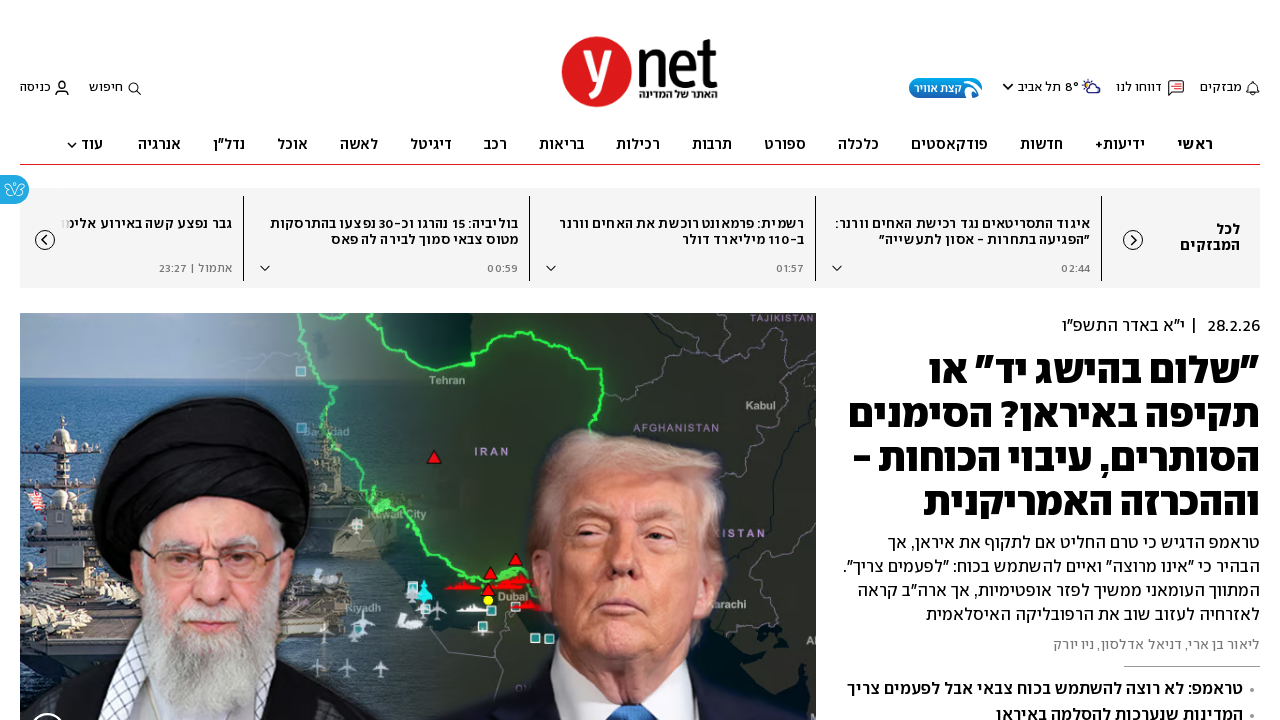

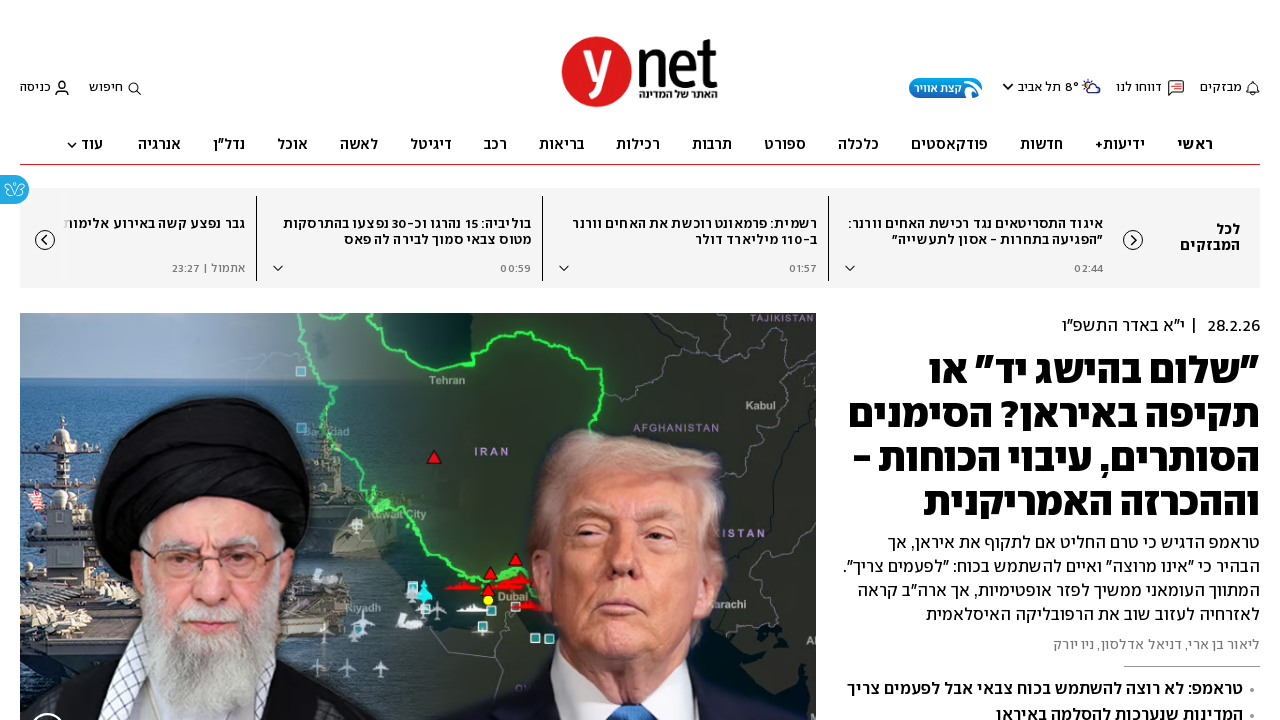